Tests drag and drop functionality by dragging a draggable element and dropping it onto a droppable target area

Starting URL: http://jqueryui.com/resources/demos/droppable/default.html

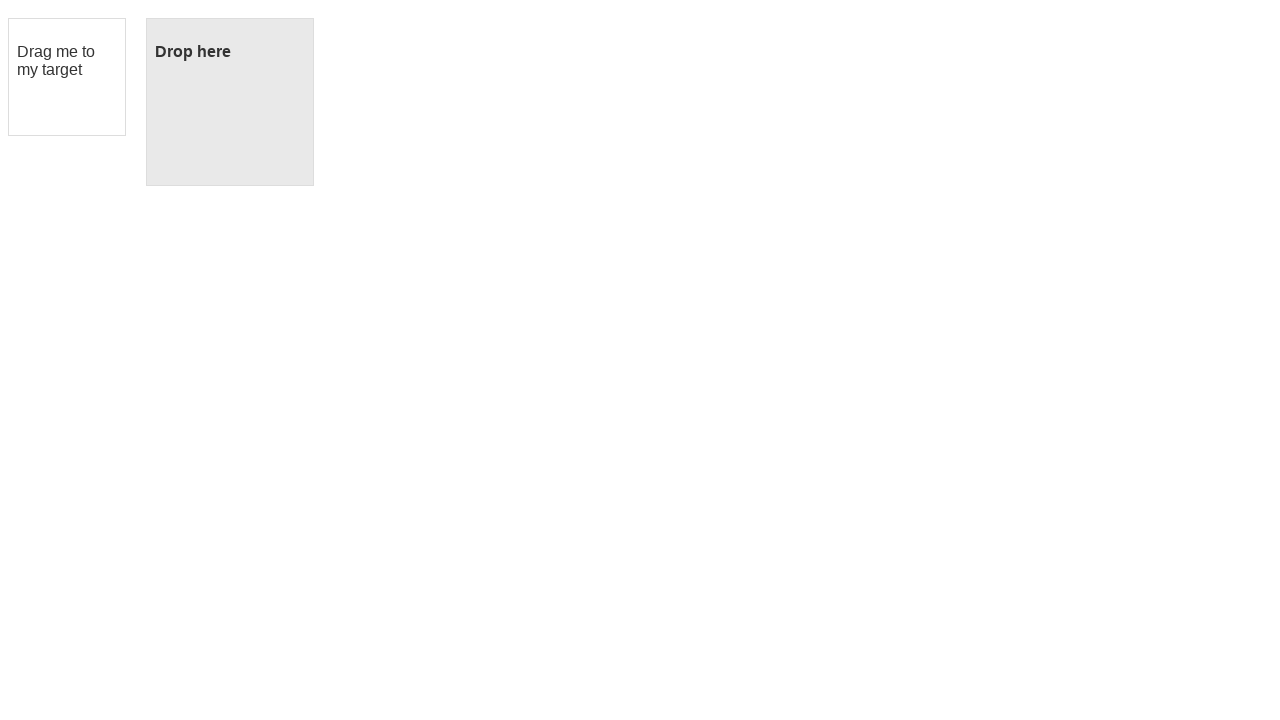

Located the draggable element
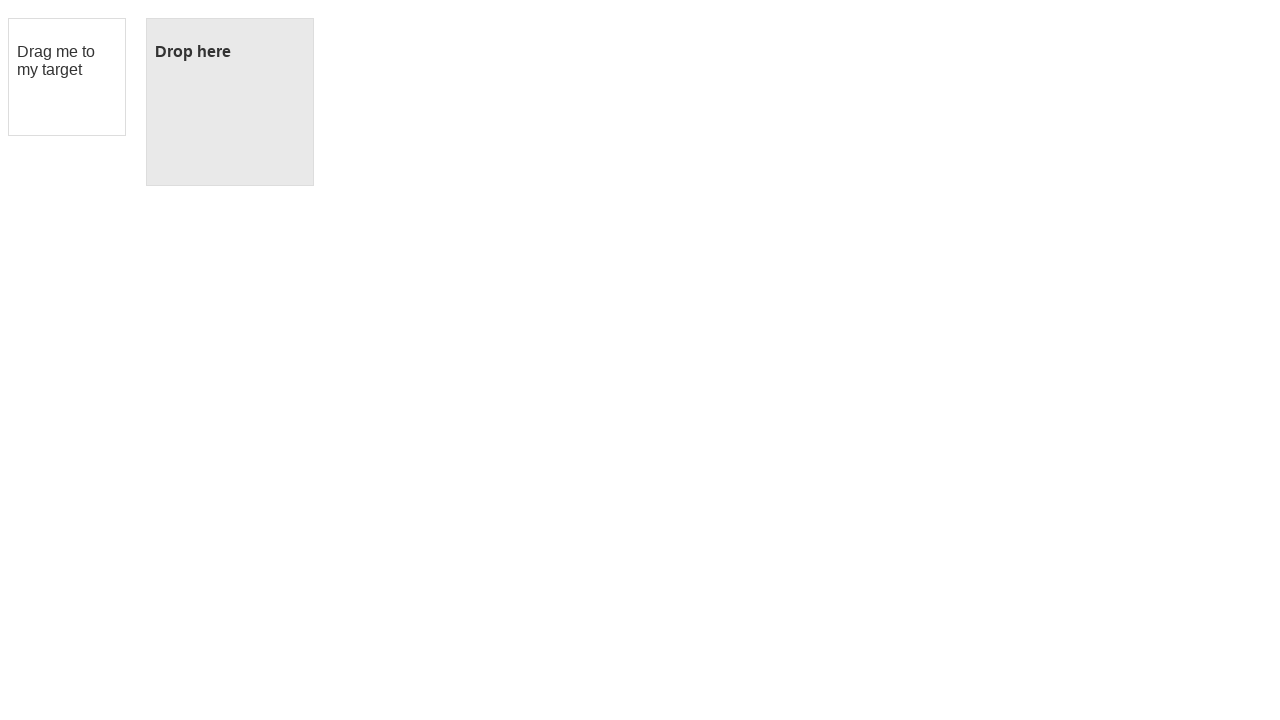

Located the droppable target element
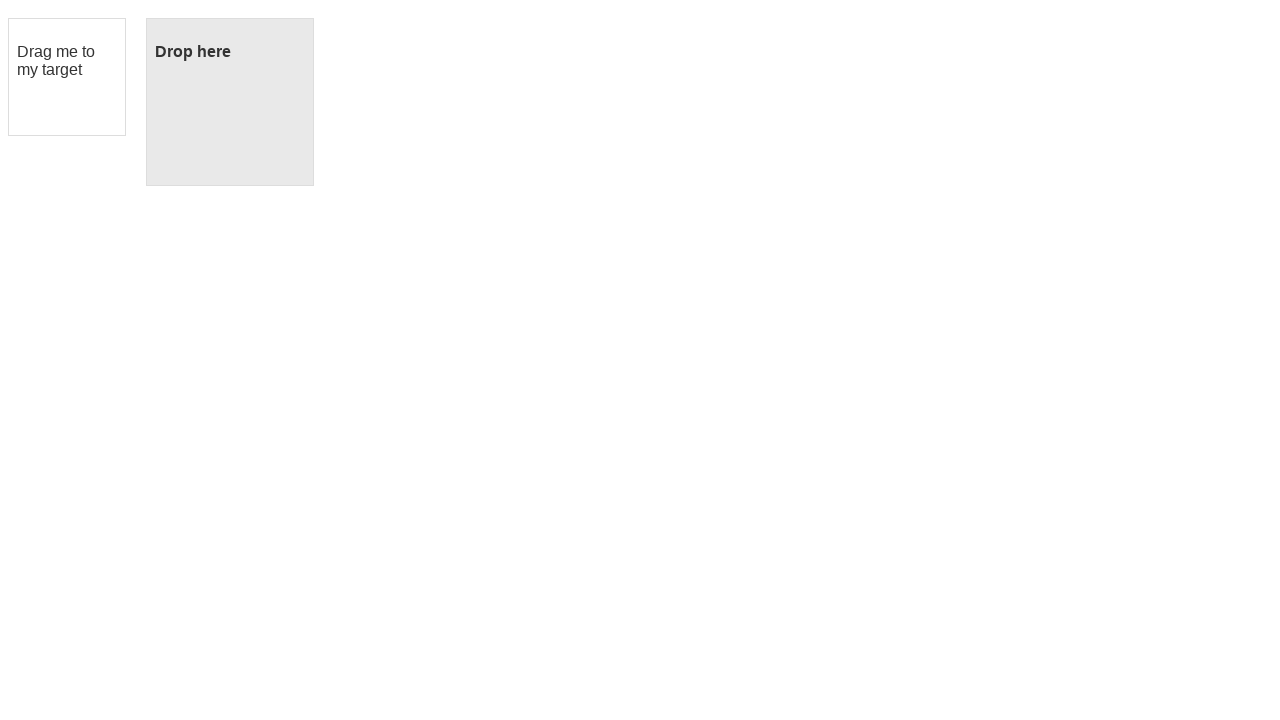

Dragged the draggable element and dropped it onto the droppable target at (230, 102)
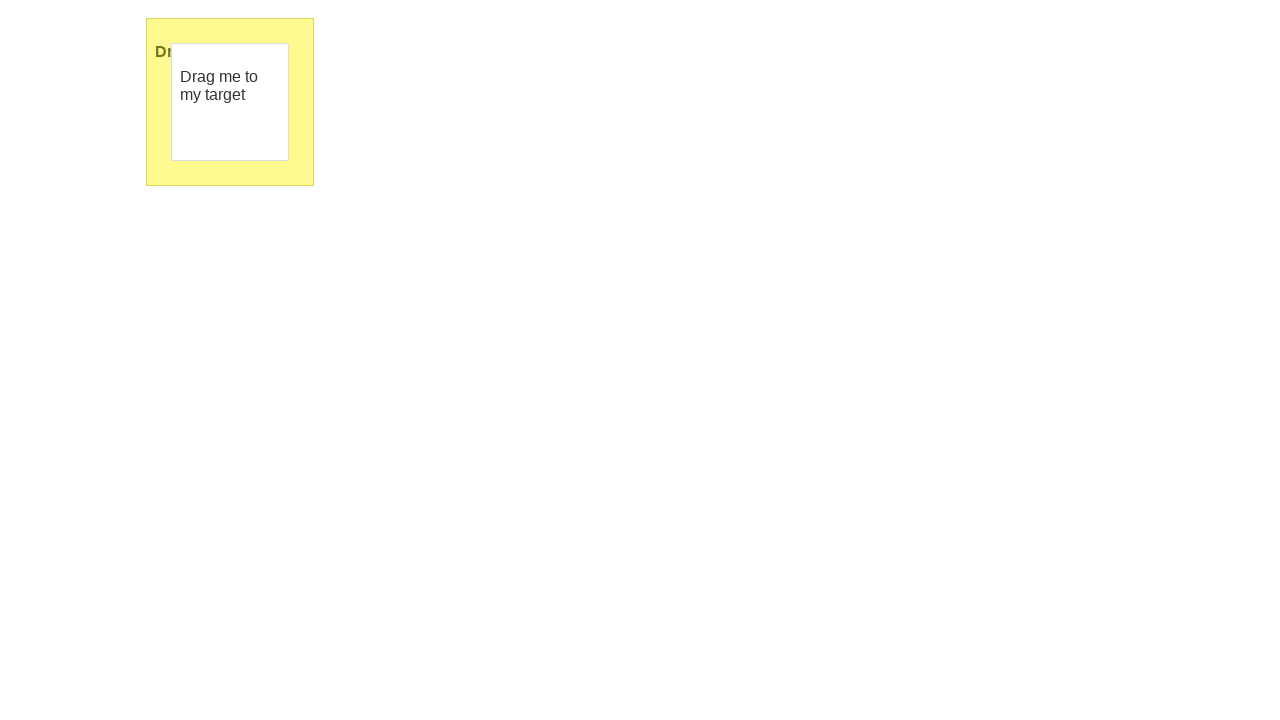

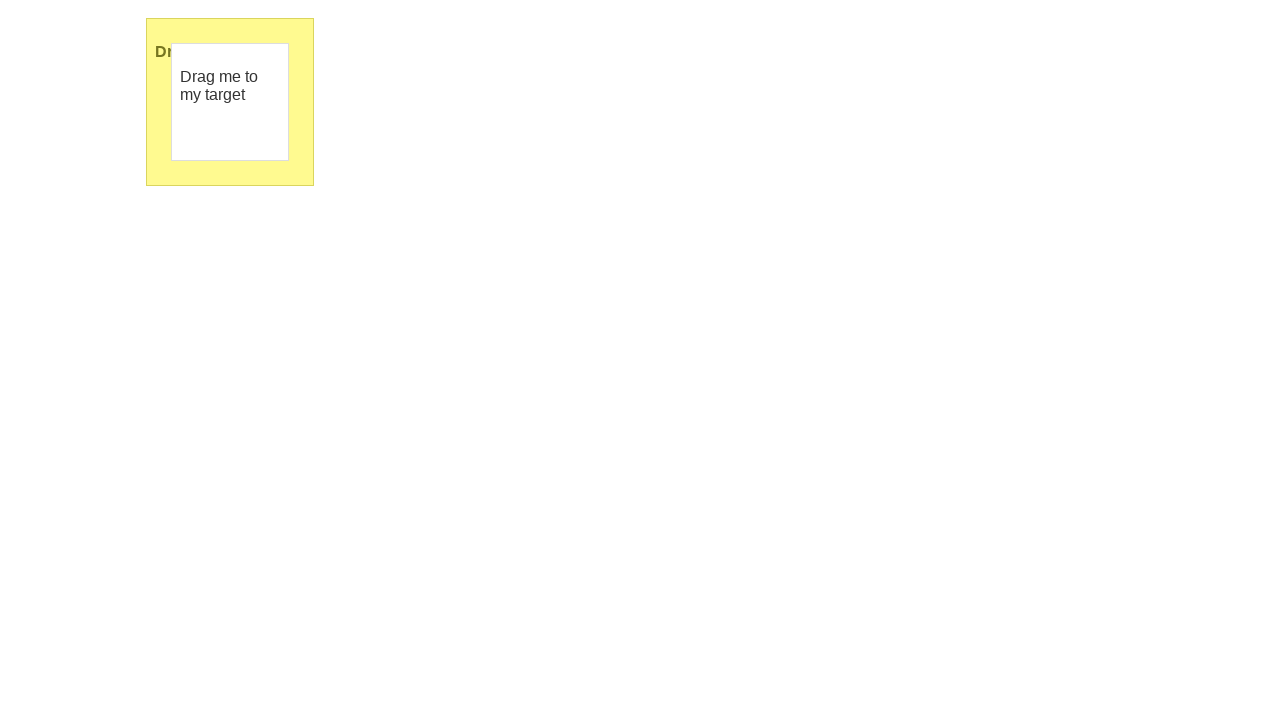